Tests sorting the Due column in descending order by clicking the column header twice and verifying the values are sorted correctly

Starting URL: http://the-internet.herokuapp.com/tables

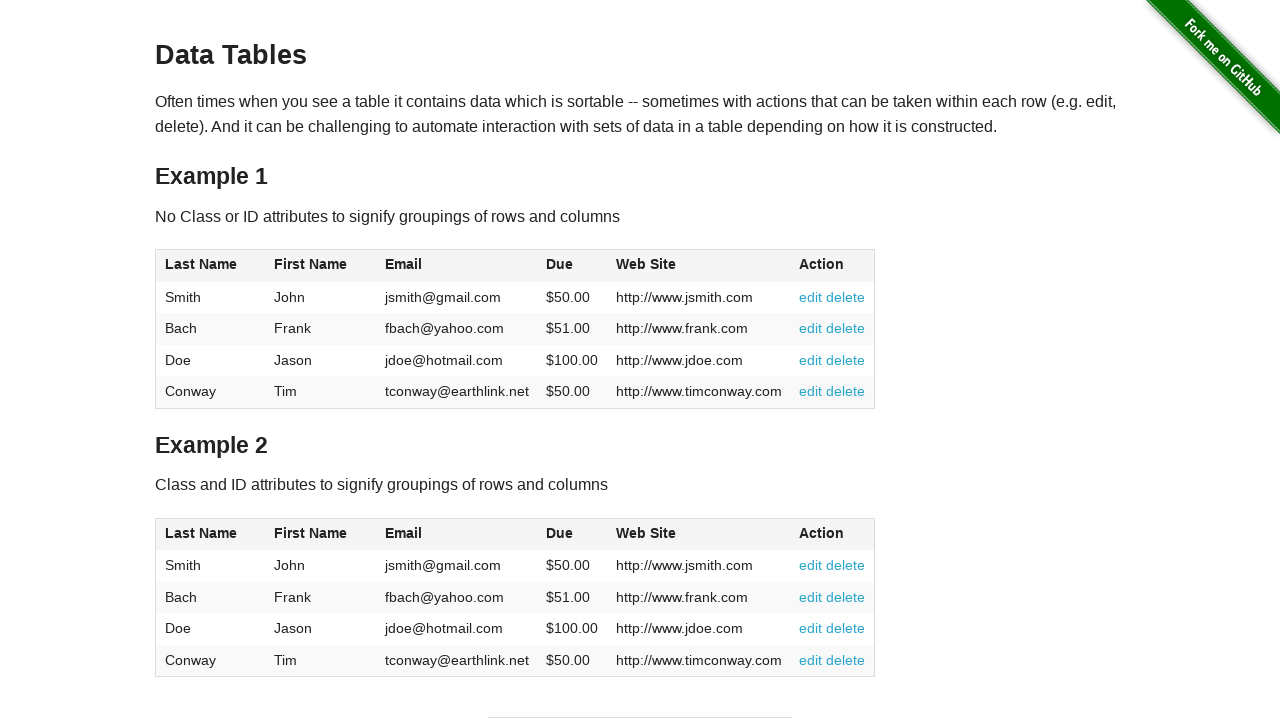

Clicked Due column header for first sort (ascending) at (572, 266) on #table1 thead tr th:nth-of-type(4)
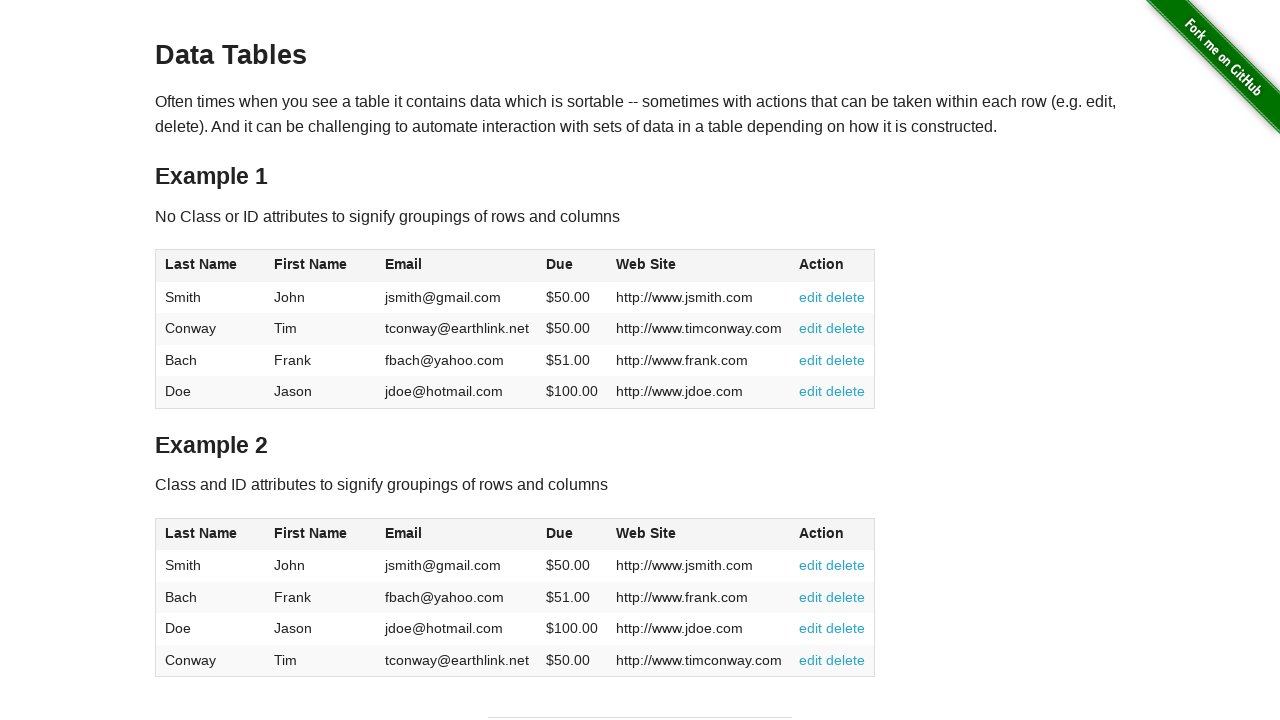

Clicked Due column header for second sort (descending) at (572, 266) on #table1 thead tr th:nth-of-type(4)
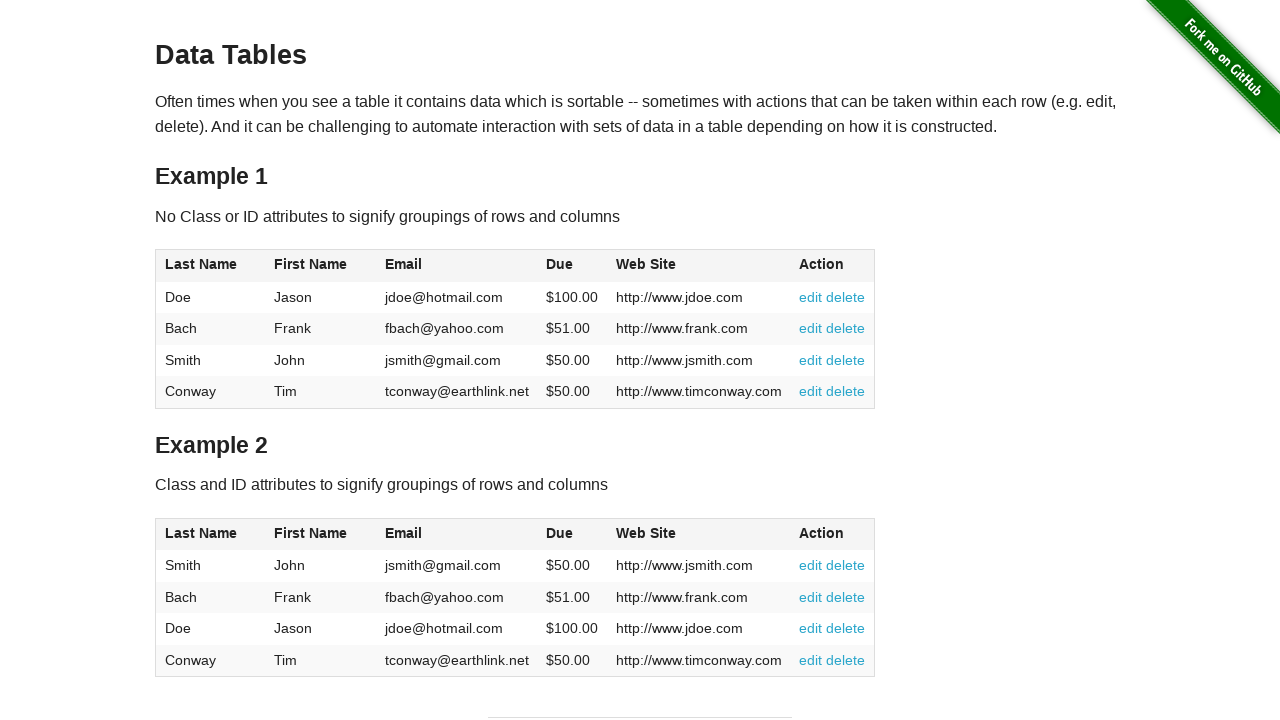

Verified table data loaded with Due column values
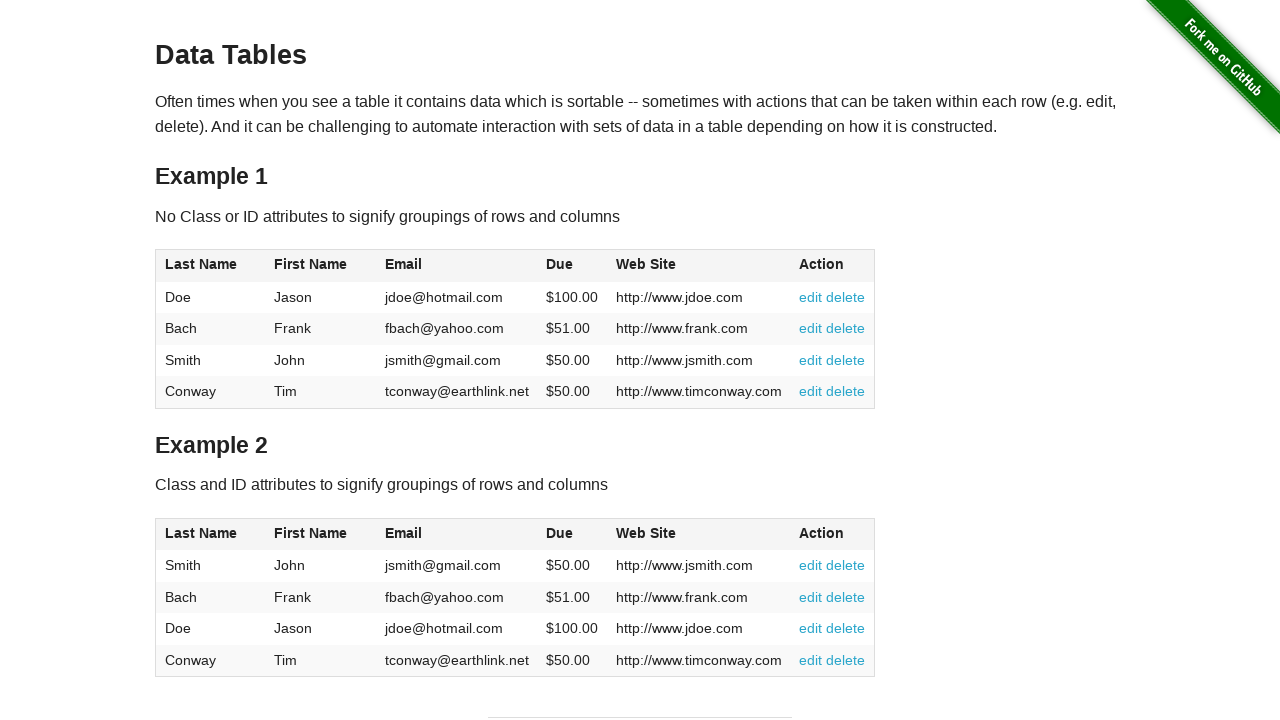

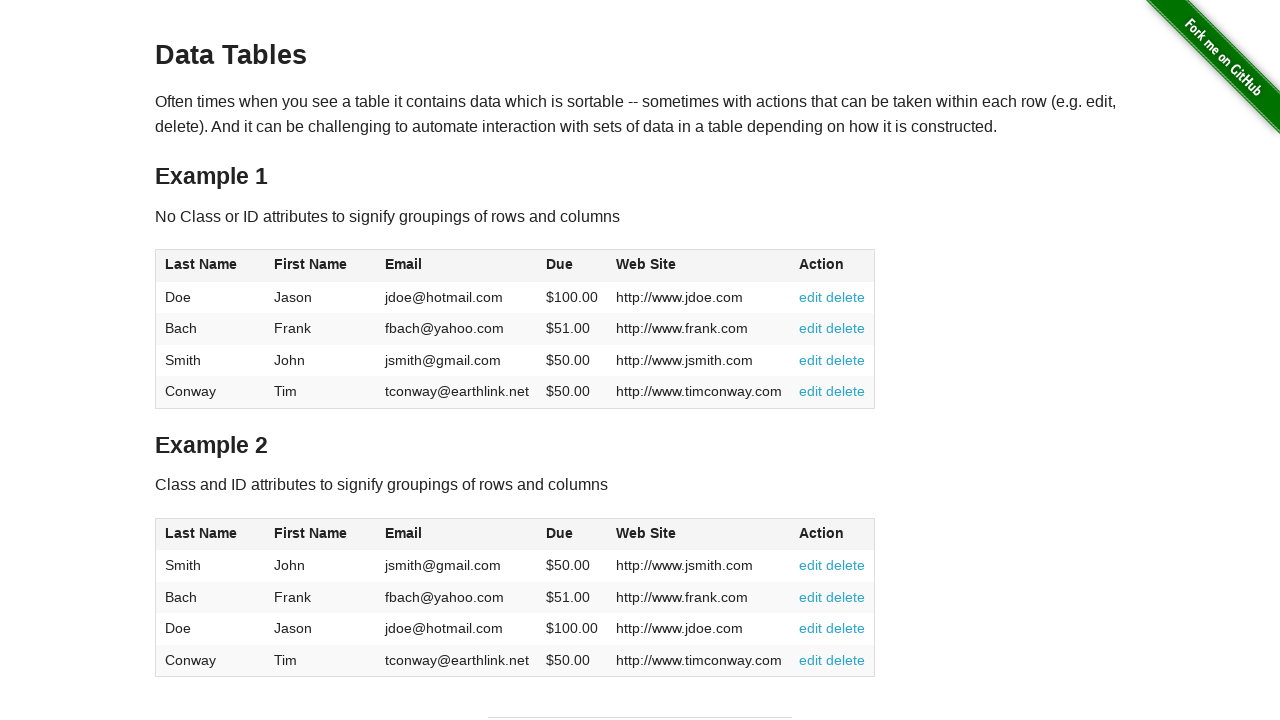